Tests click and hold drag functionality by clicking and holding a source element and moving it by a specific offset on the jQuery UI demo page.

Starting URL: https://jqueryui.com/droppable/

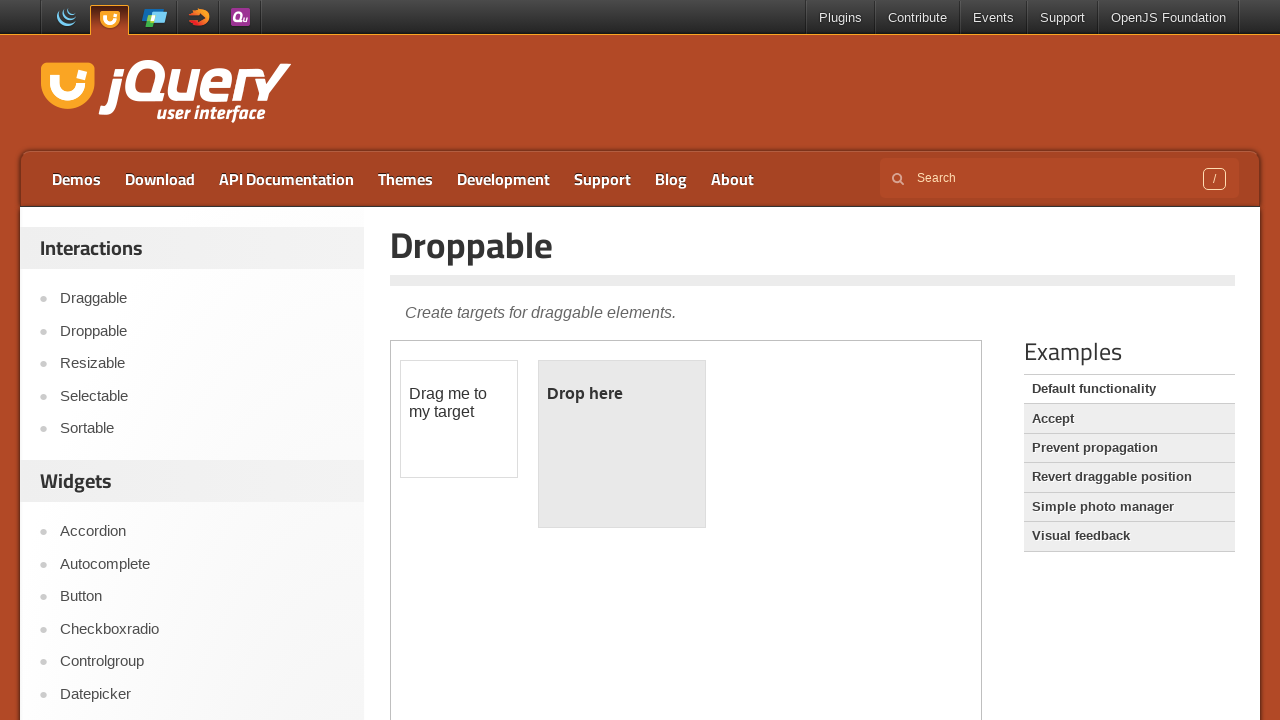

Located iframe containing drag-drop elements
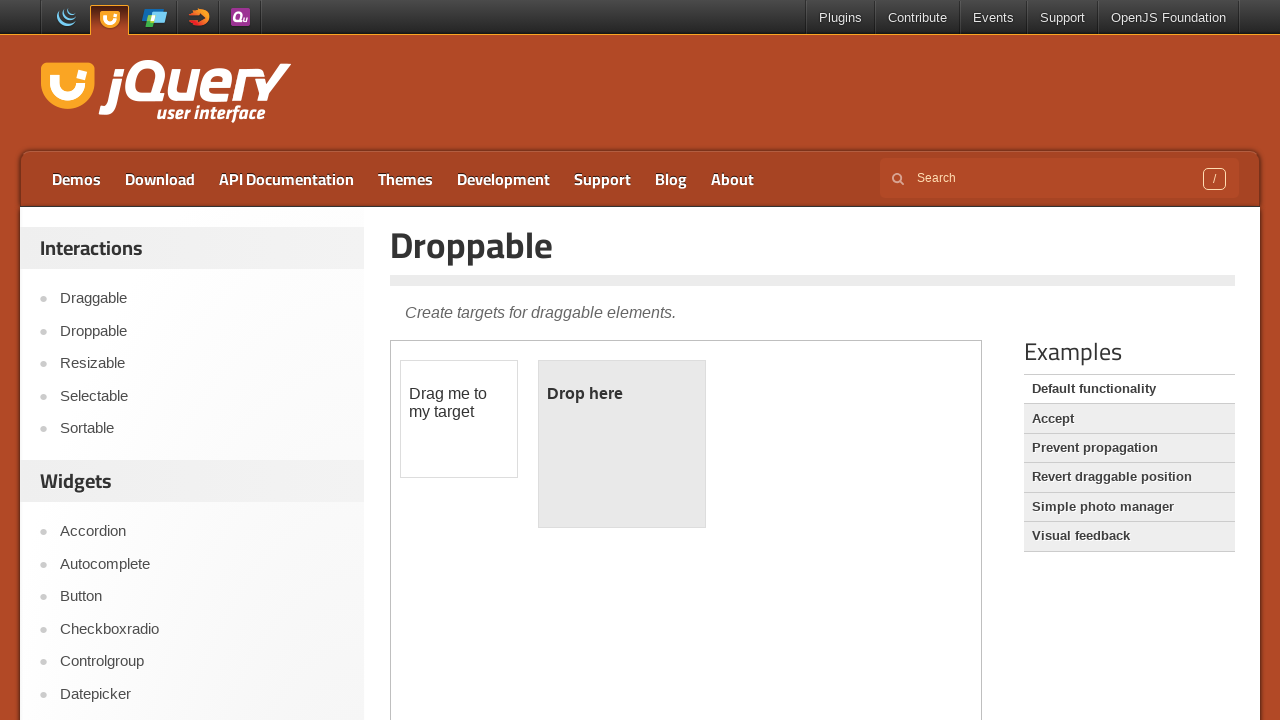

Located draggable source element
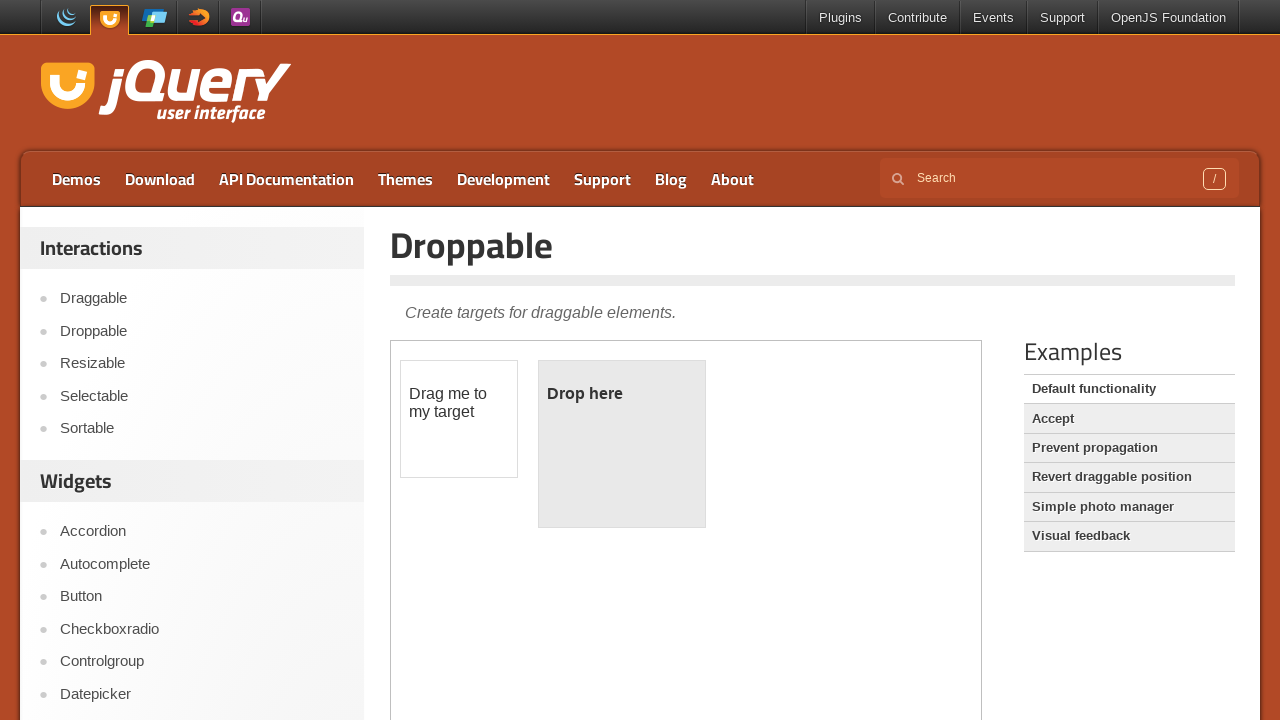

Retrieved bounding box of draggable element
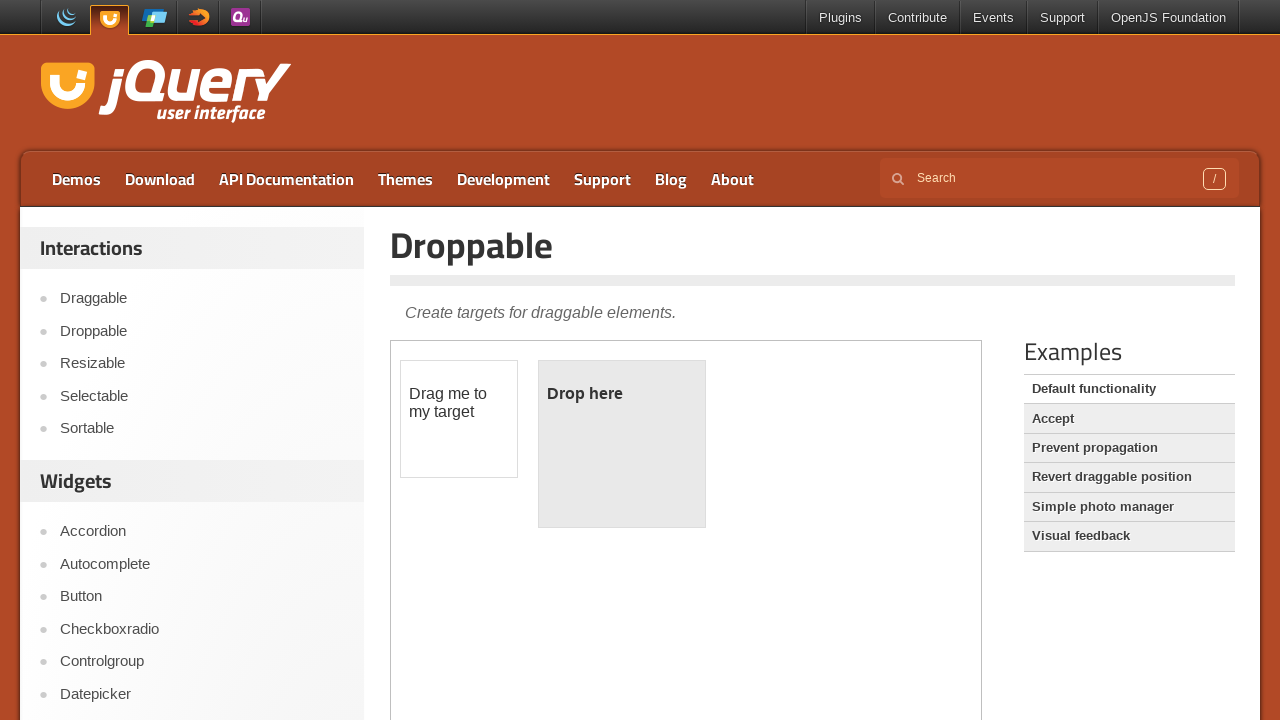

Moved mouse to center of draggable element at (459, 419)
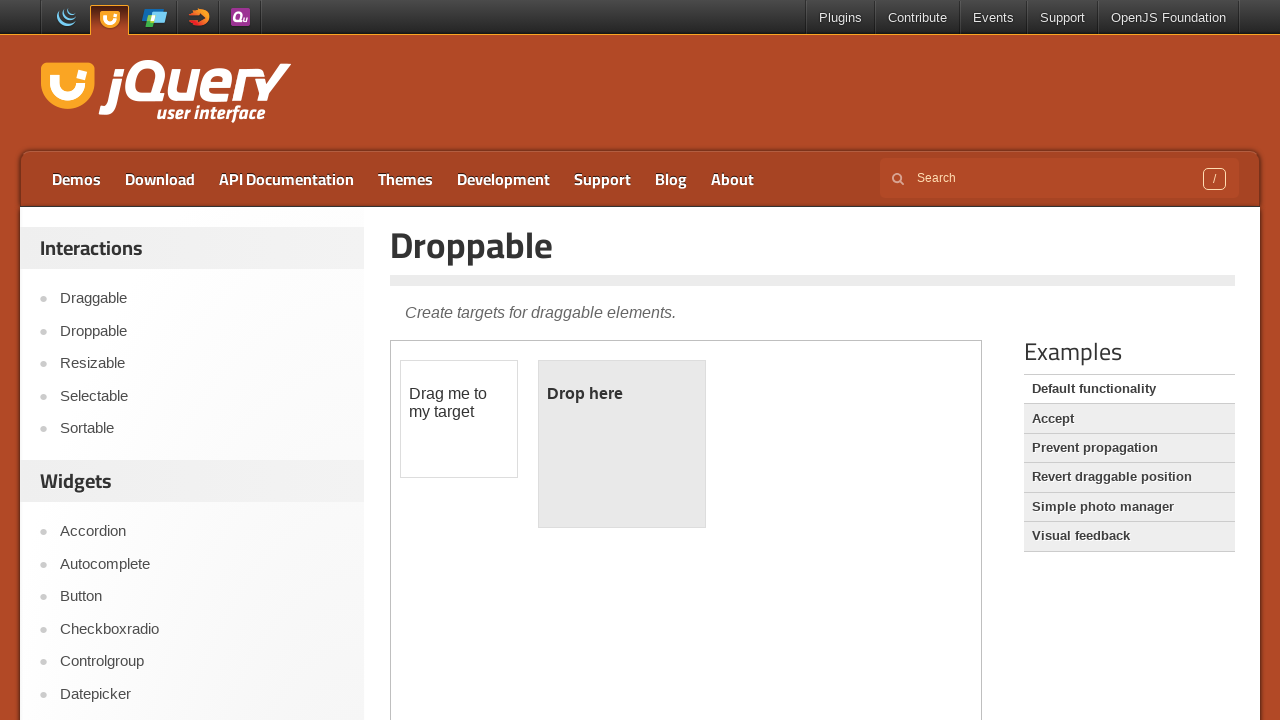

Pressed mouse button down to start drag at (459, 419)
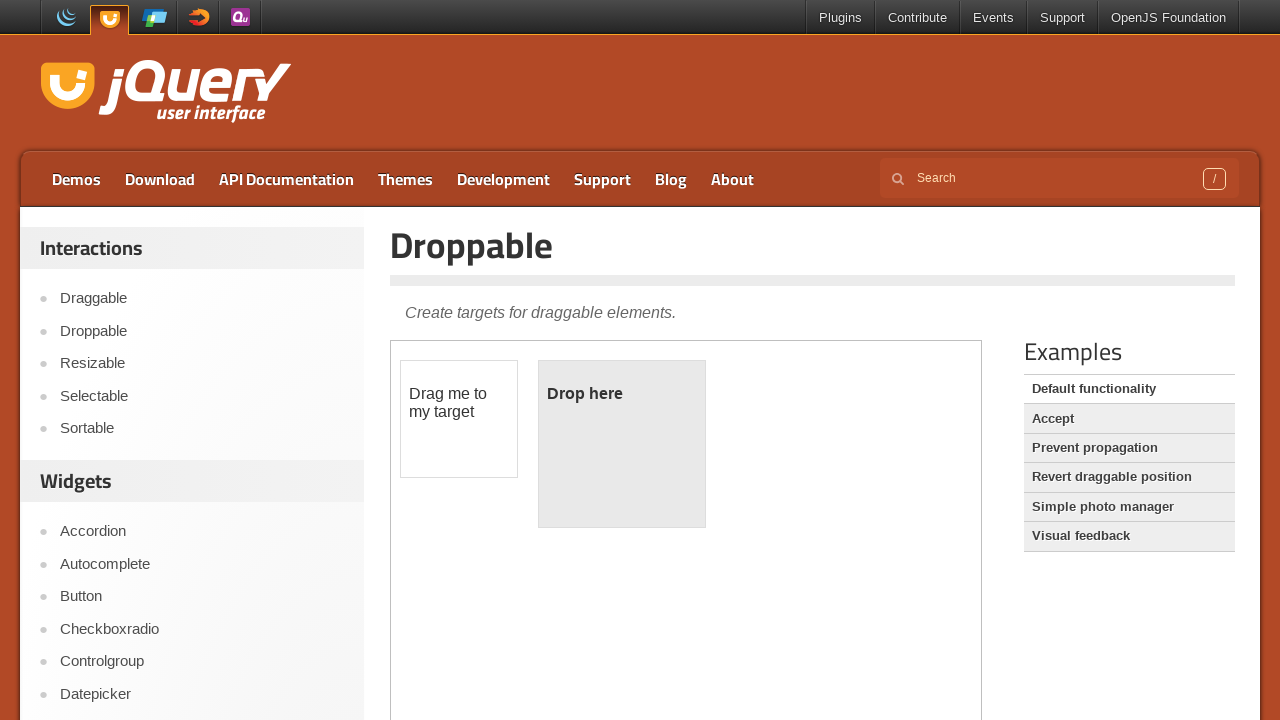

Moved mouse by offset (462, -18) while holding button down at (921, 401)
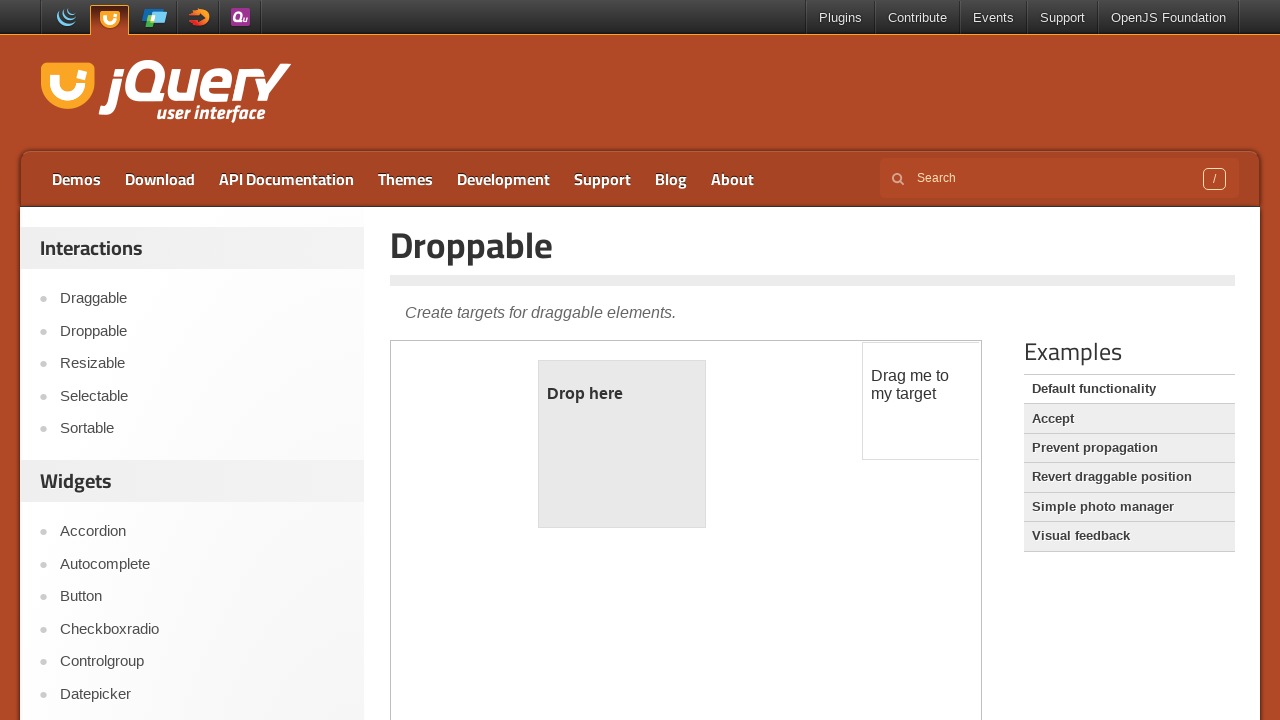

Released mouse button to complete drag operation at (921, 401)
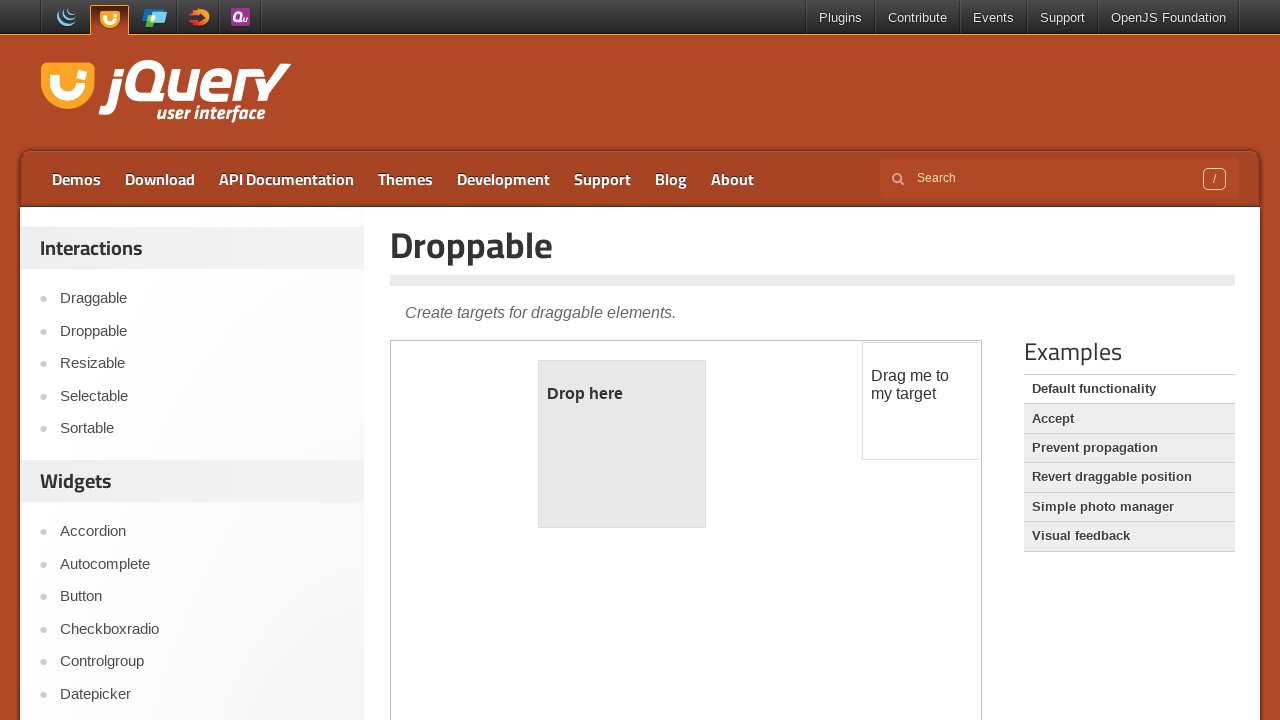

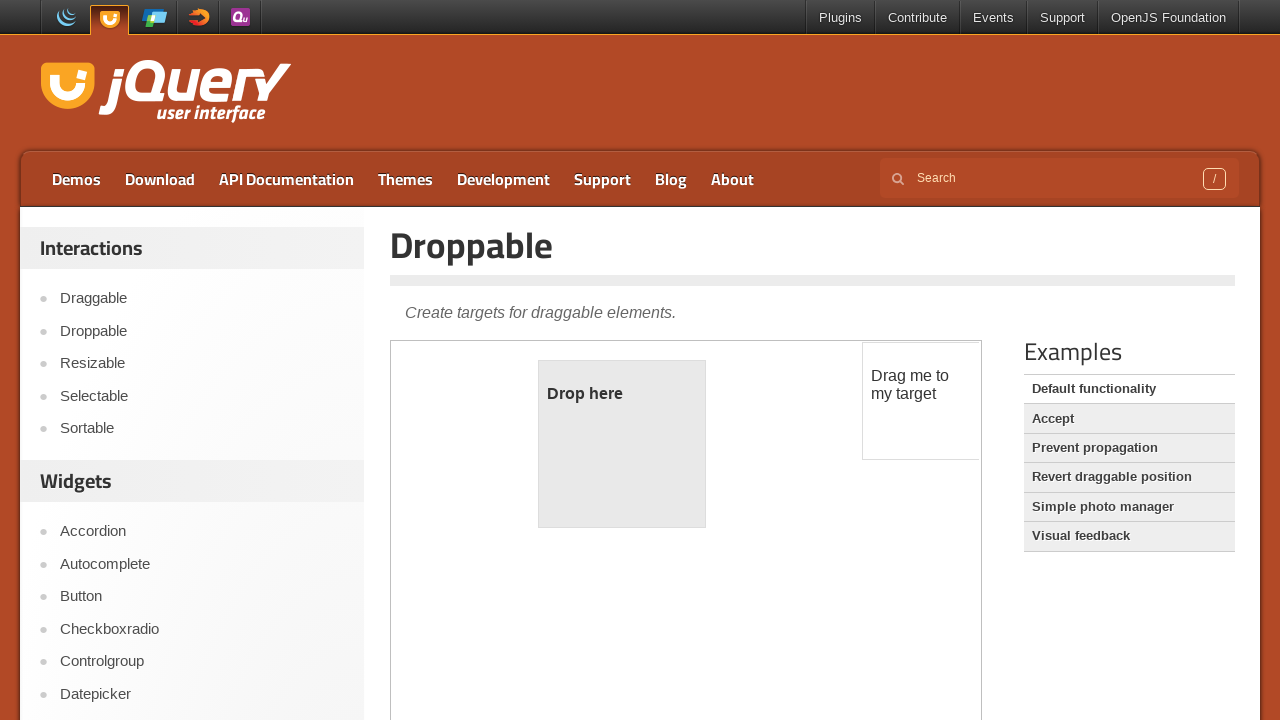